Tests the search functionality by entering 'eloquent' in the search box to filter books

Starting URL: https://demoqa.com/books

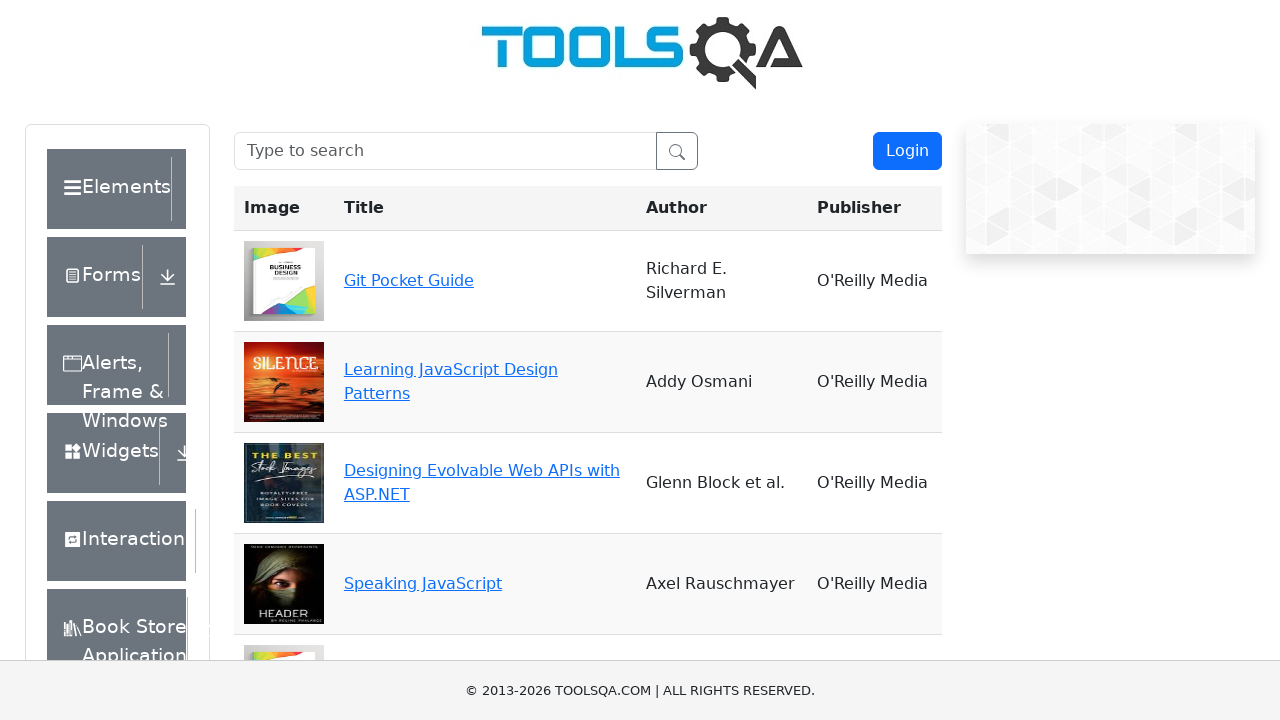

Filled search box with 'eloquent' to search for Eloquent JavaScript book on #searchBox
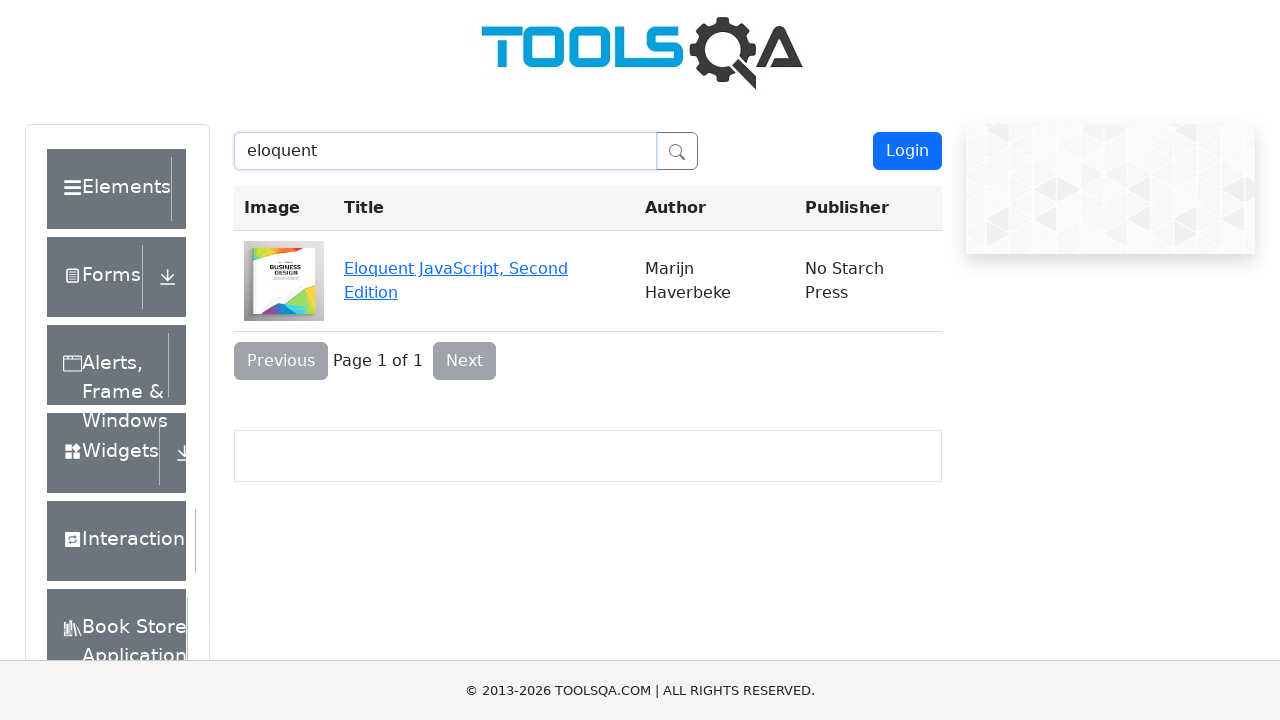

Waited for search results to filter and display
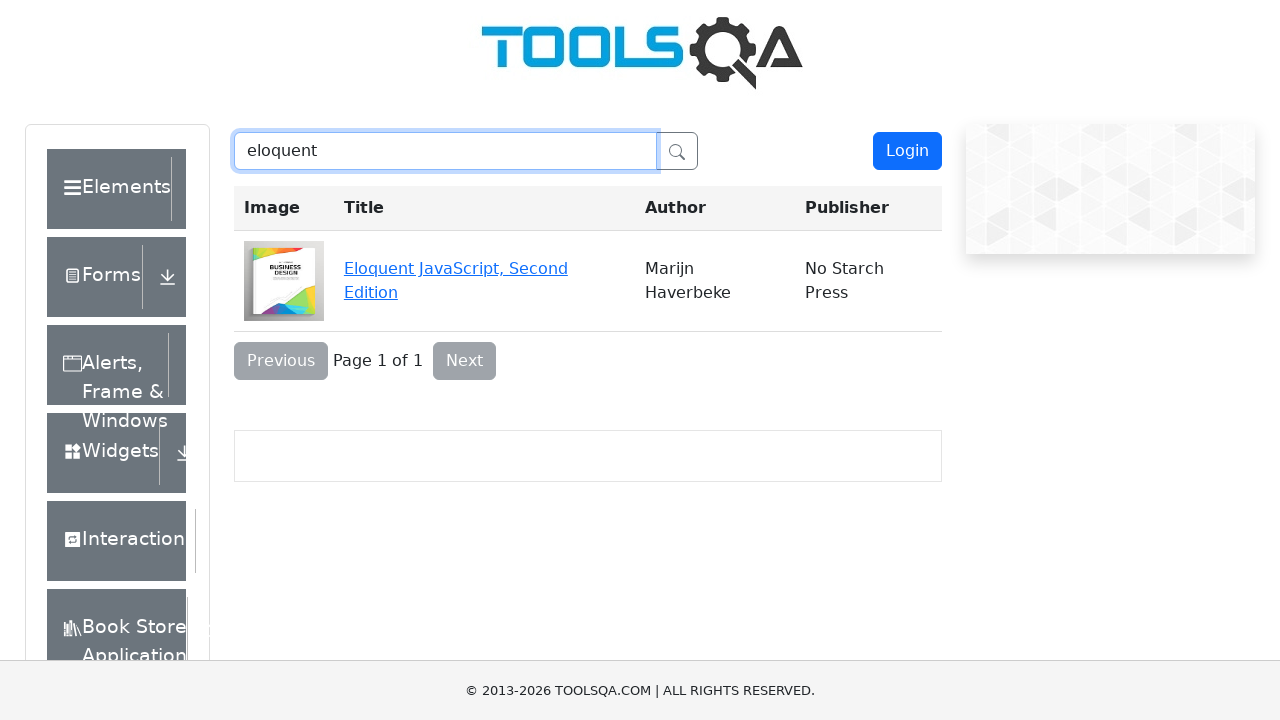

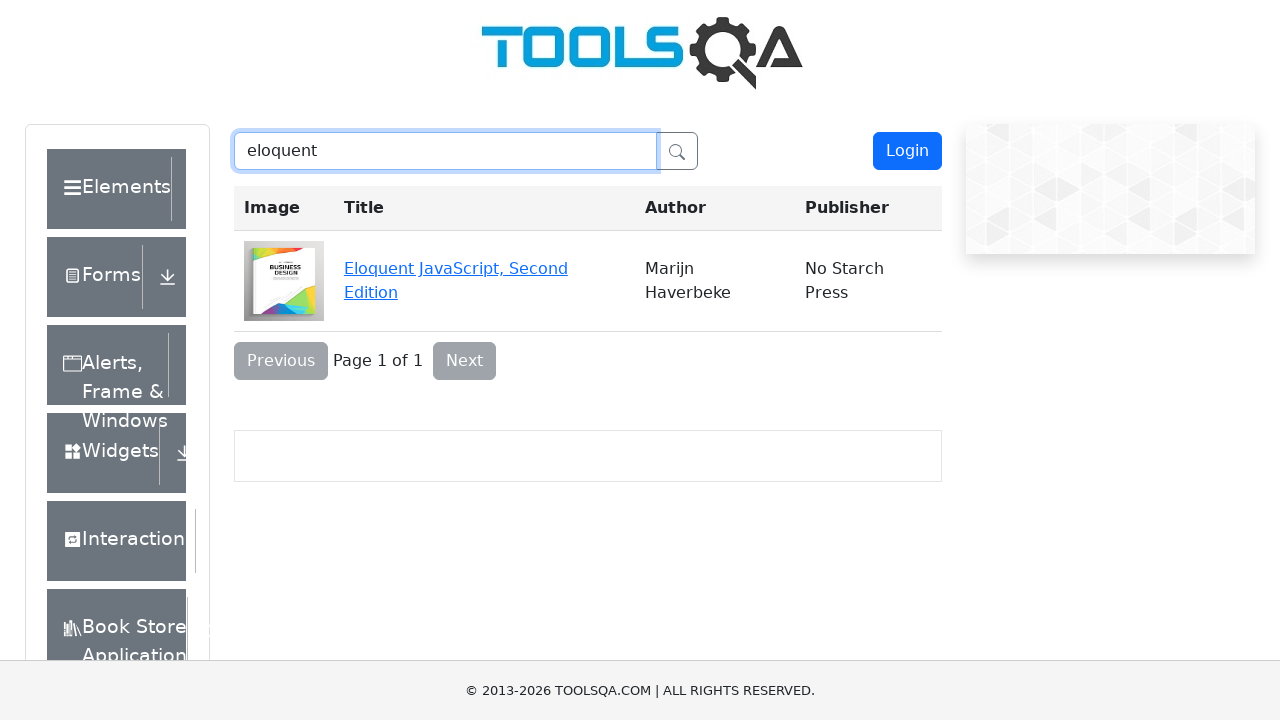